Navigates to a YouTube Shorts video and waits for it to load

Starting URL: https://www.youtube.com/shorts/AxUyiwQe2uo

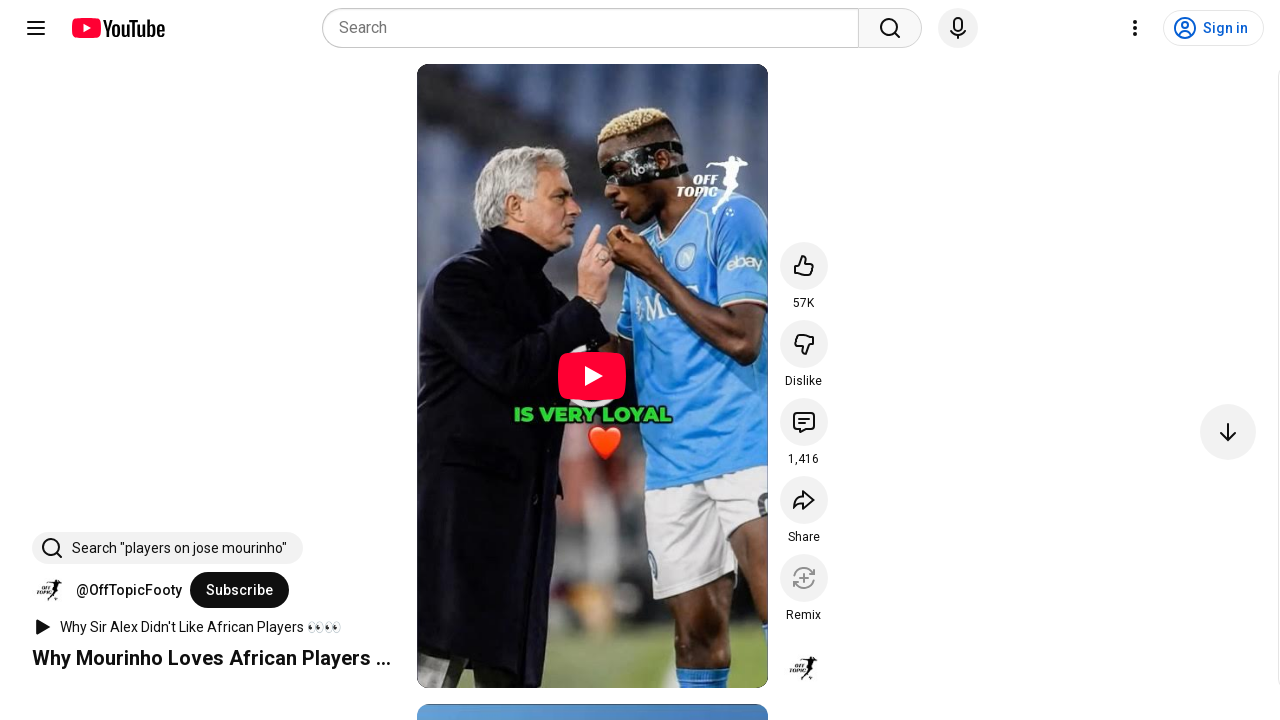

YouTube Shorts video page fully loaded (networkidle state reached)
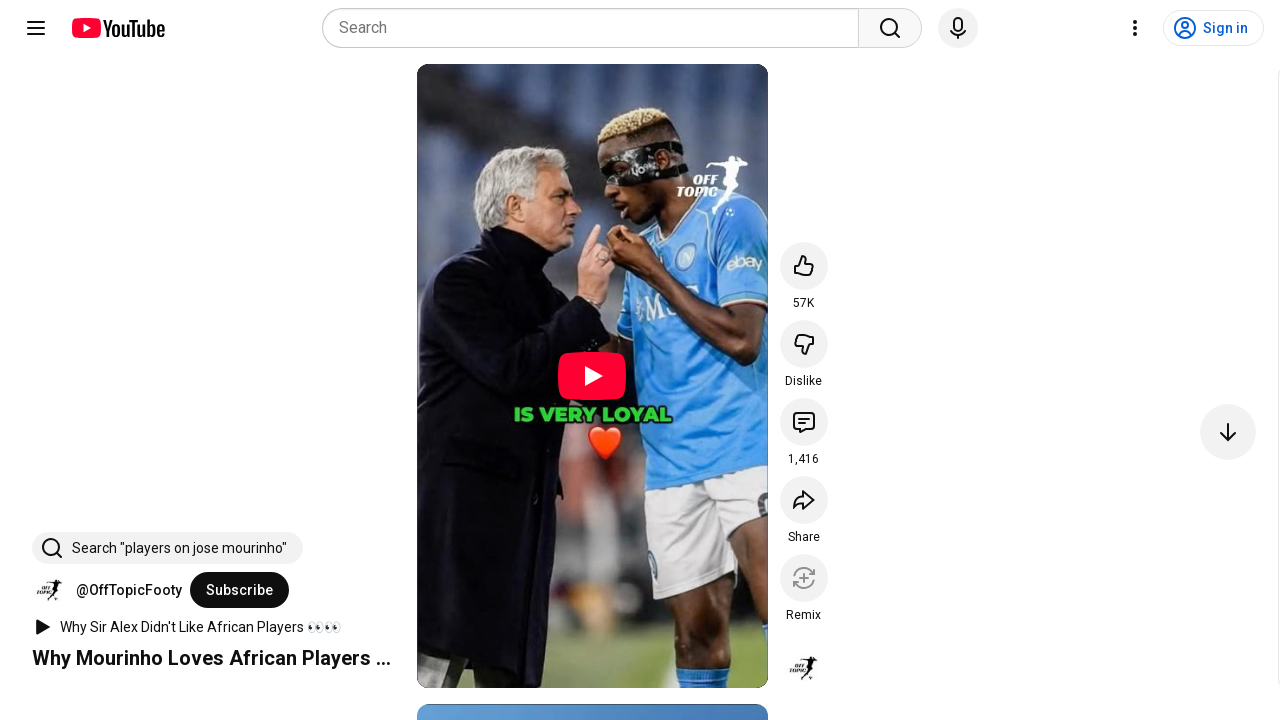

Video player element became visible
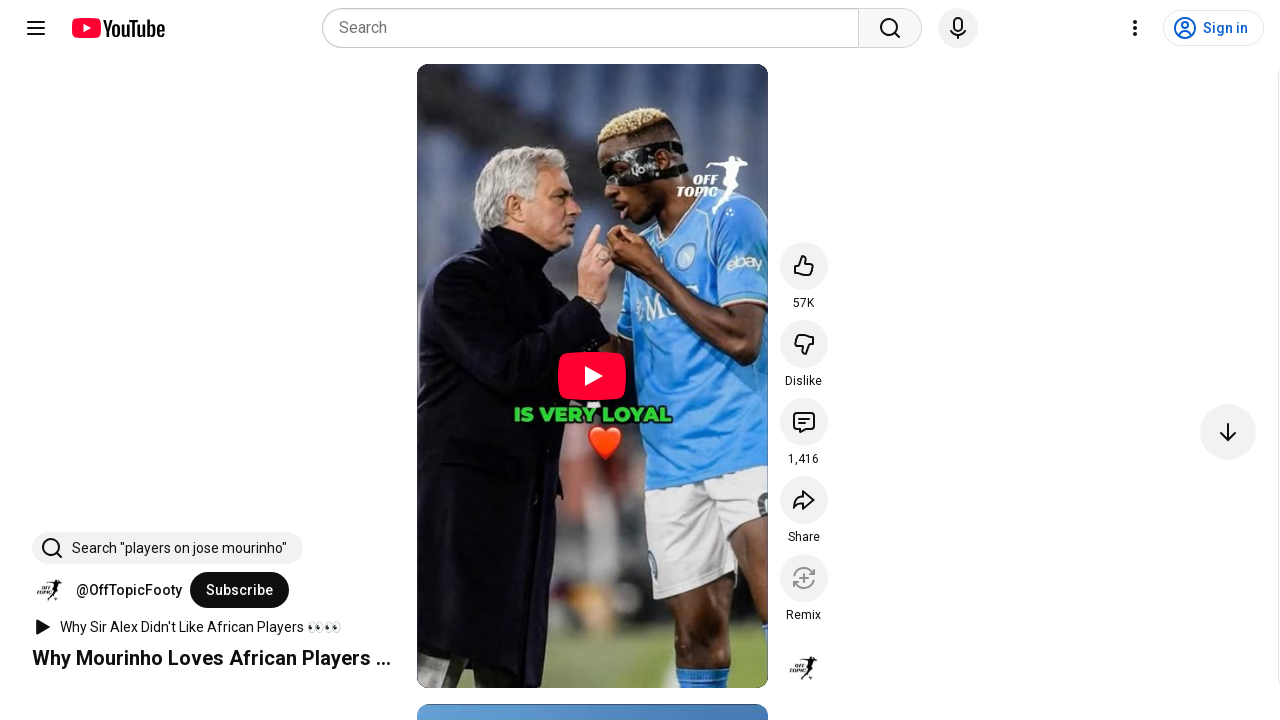

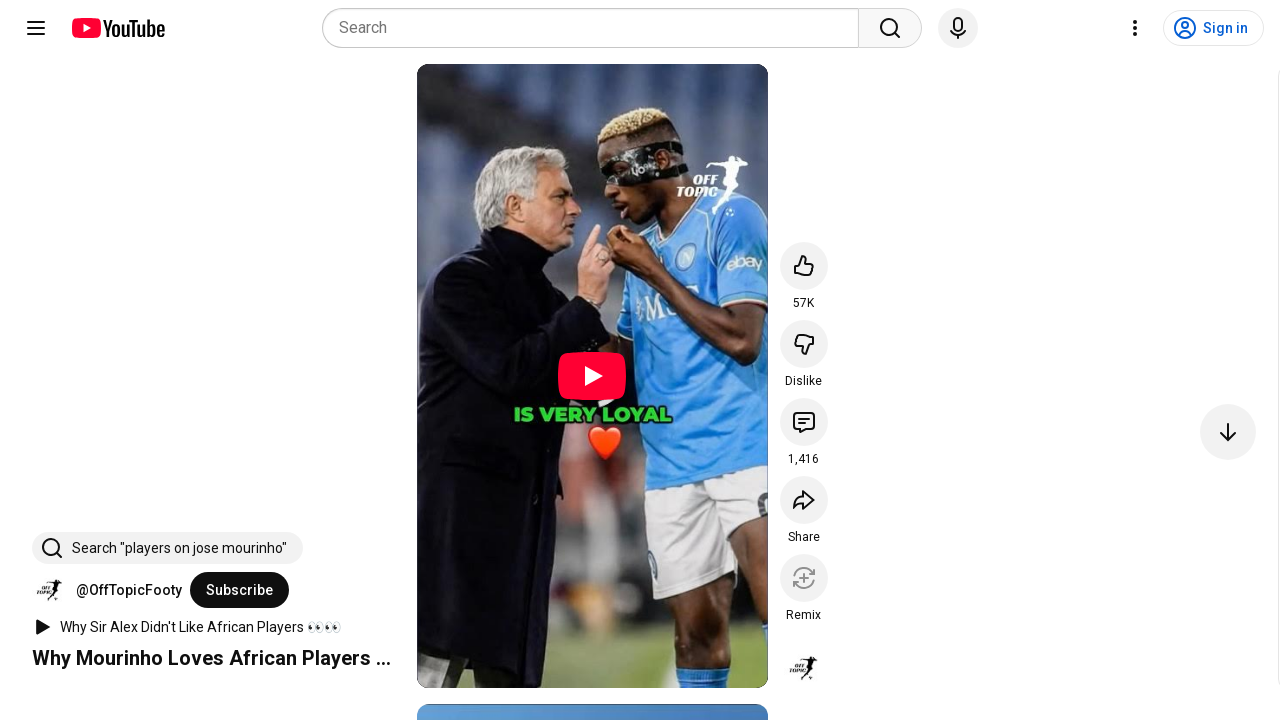